Tests checkbox and radio button interactions by clicking on checkbox 2 and radio button 2

Starting URL: https://www.selenium.dev/selenium/web/web-form.html

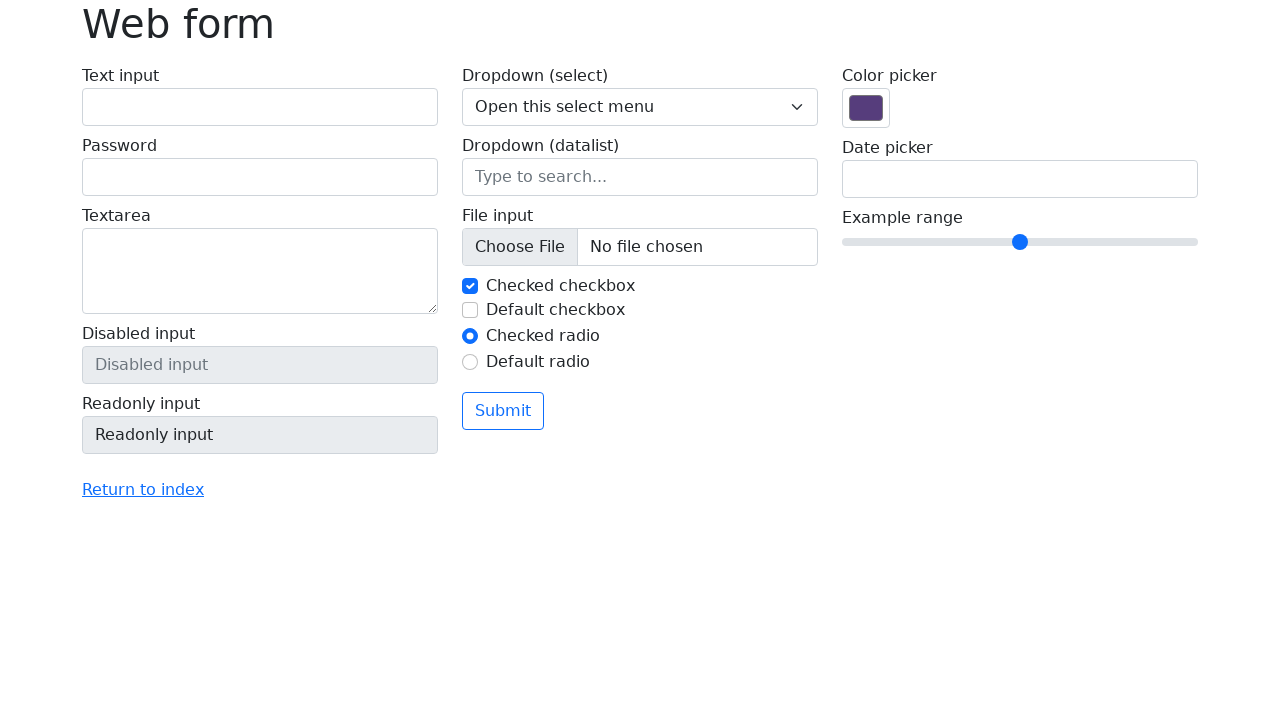

Clicked checkbox 2 at (470, 310) on #my-check-2
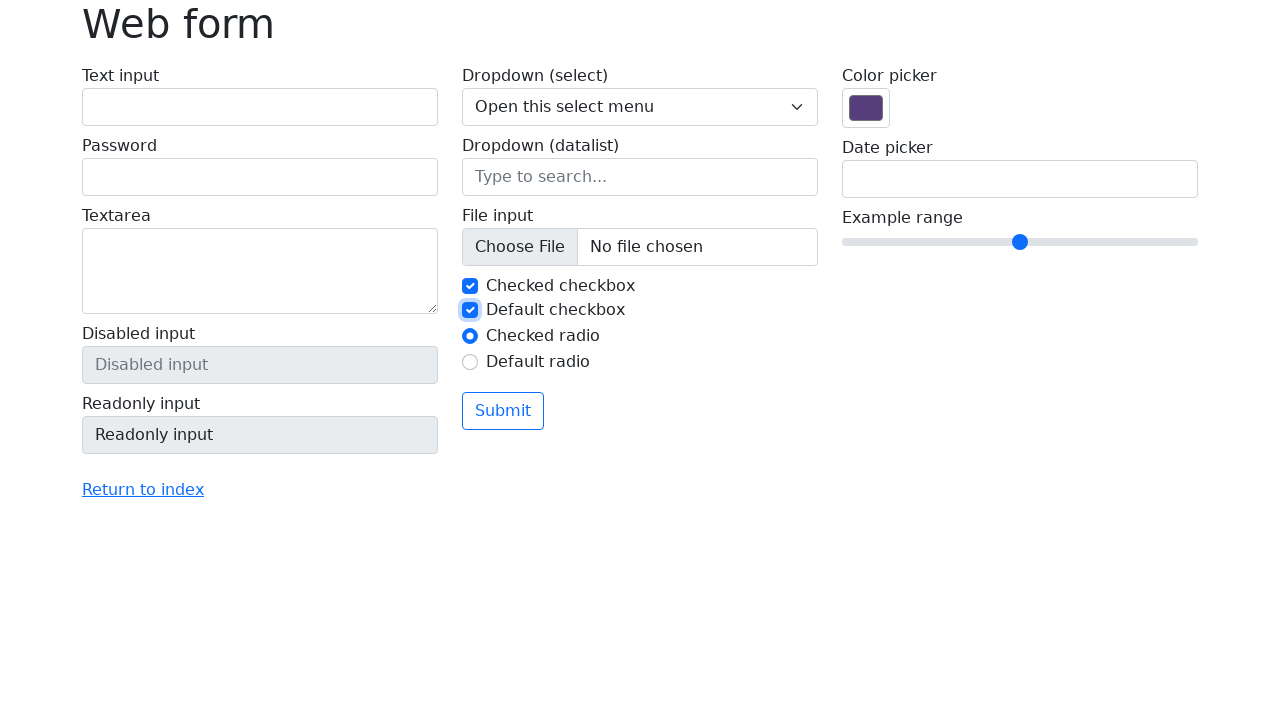

Clicked radio button 2 at (470, 362) on #my-radio-2
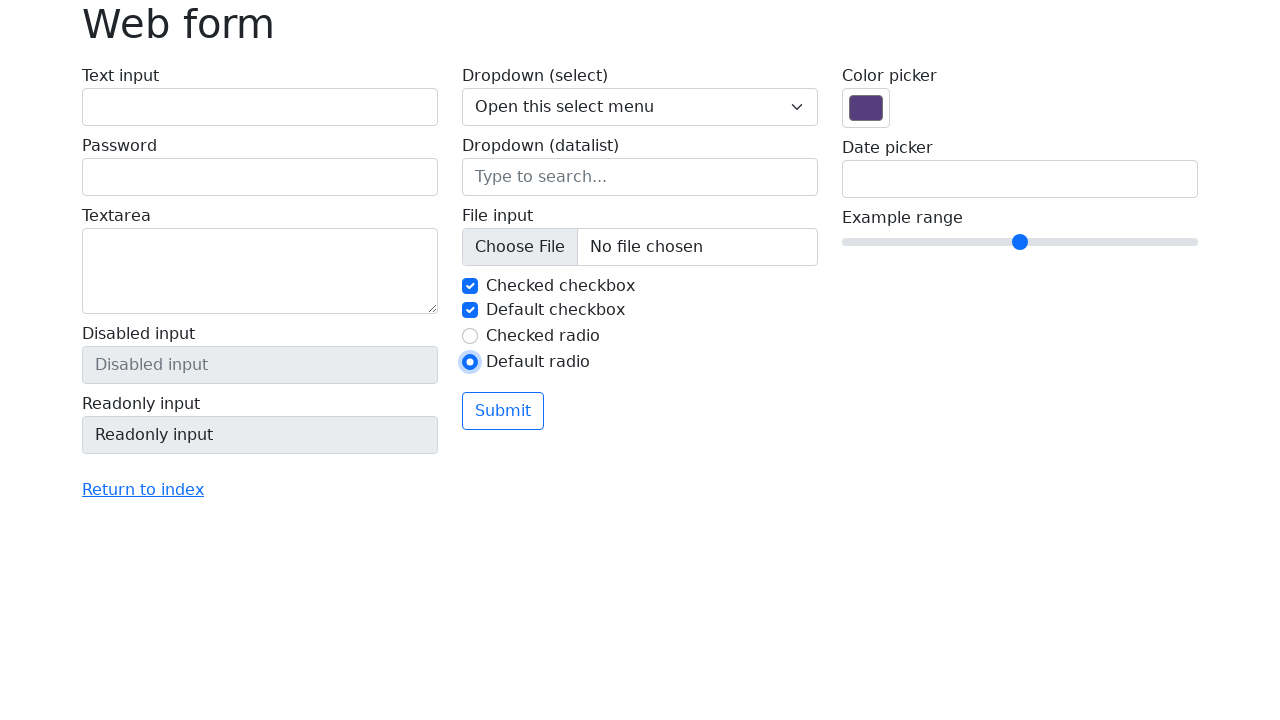

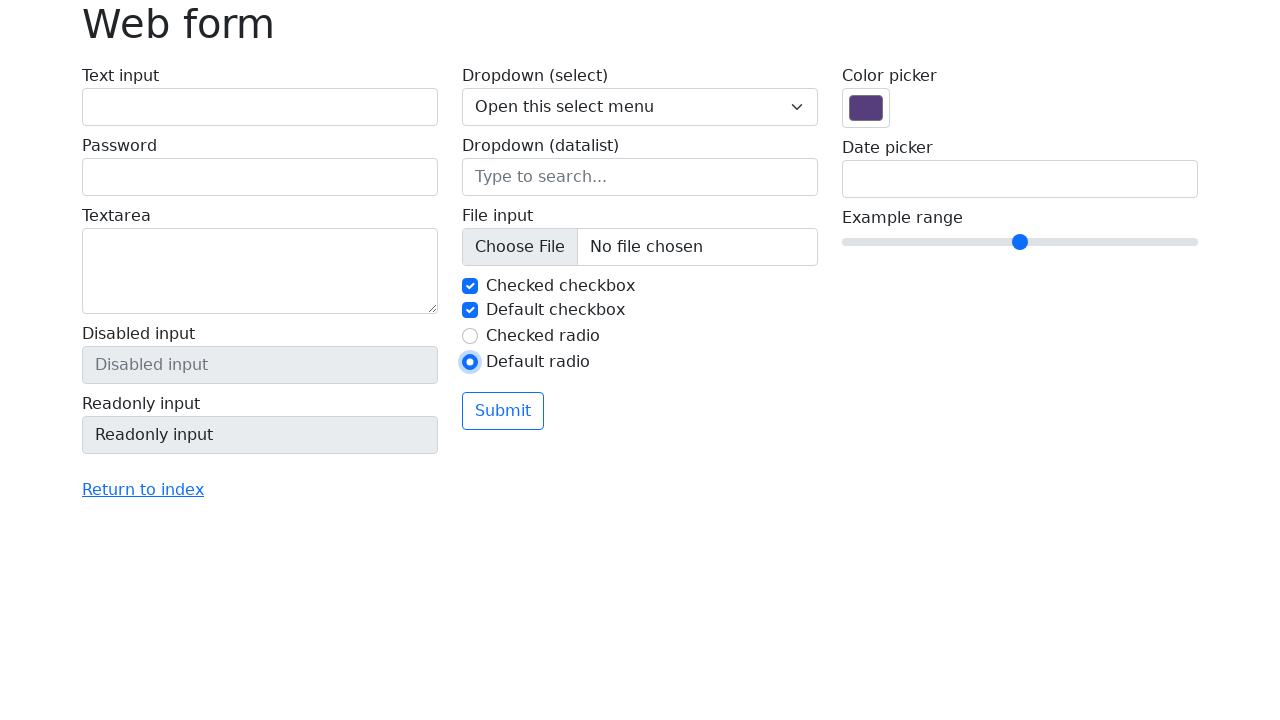